Navigates to an automation practice page and verifies various elements are present using XPath traversal techniques

Starting URL: https://rahulshettyacademy.com/AutomationPractice/

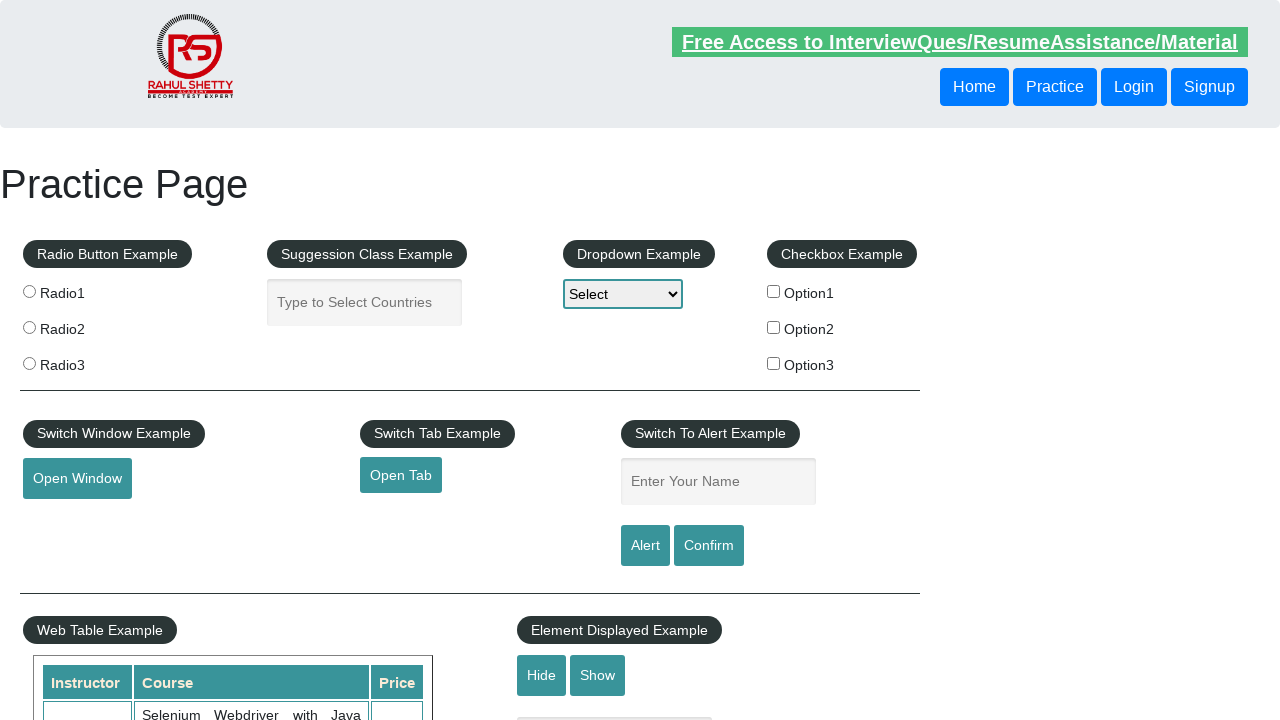

Retrieved page title
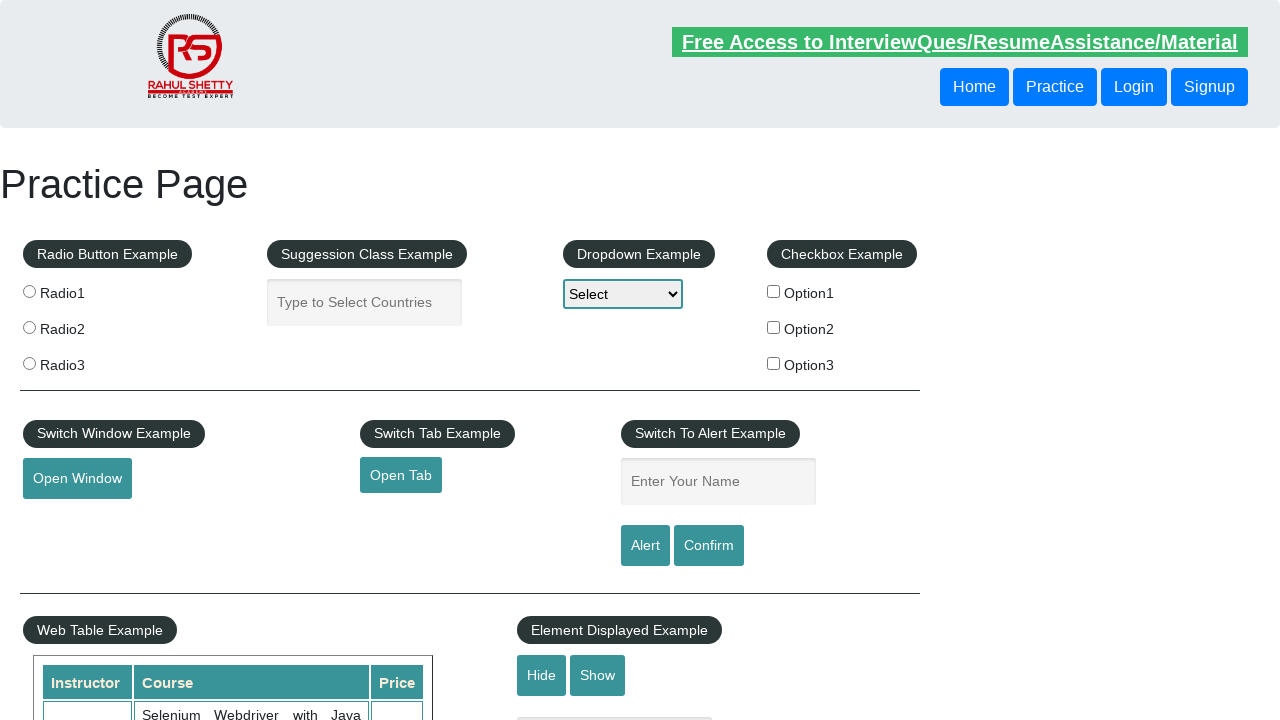

Found and retrieved text of first sibling button using XPath following-sibling
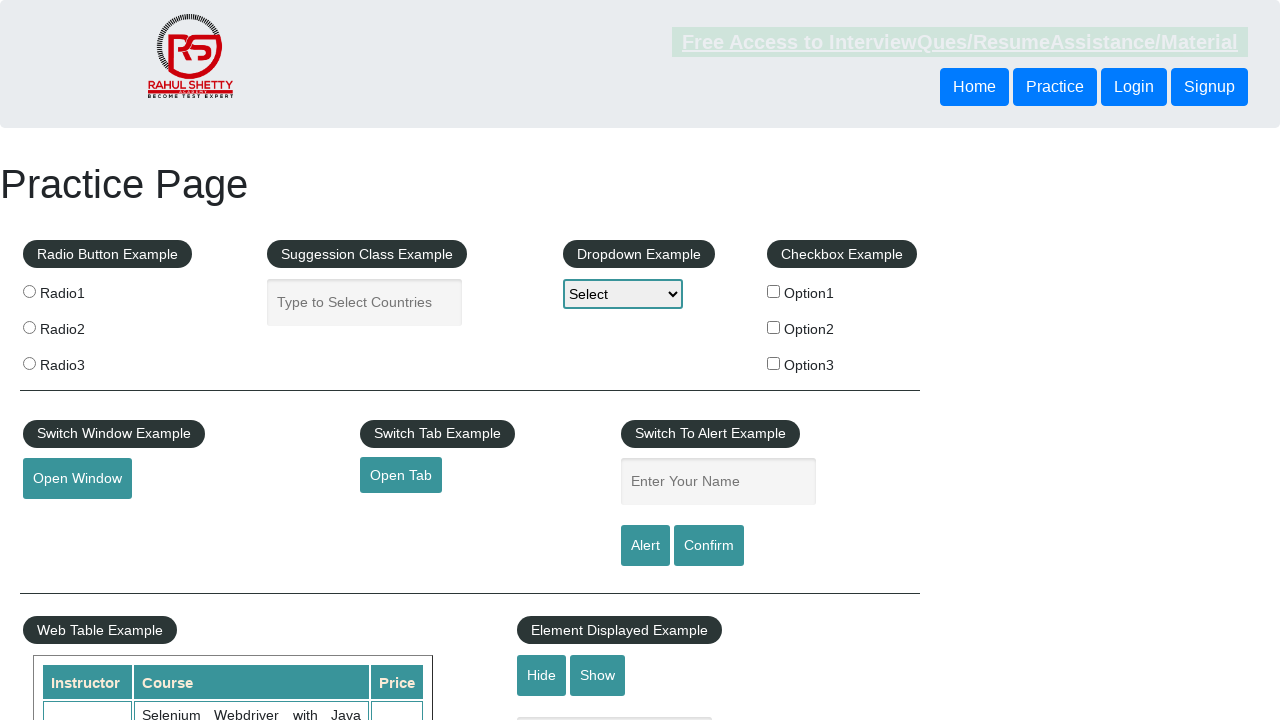

Found and retrieved text of second sibling button using XPath following-sibling
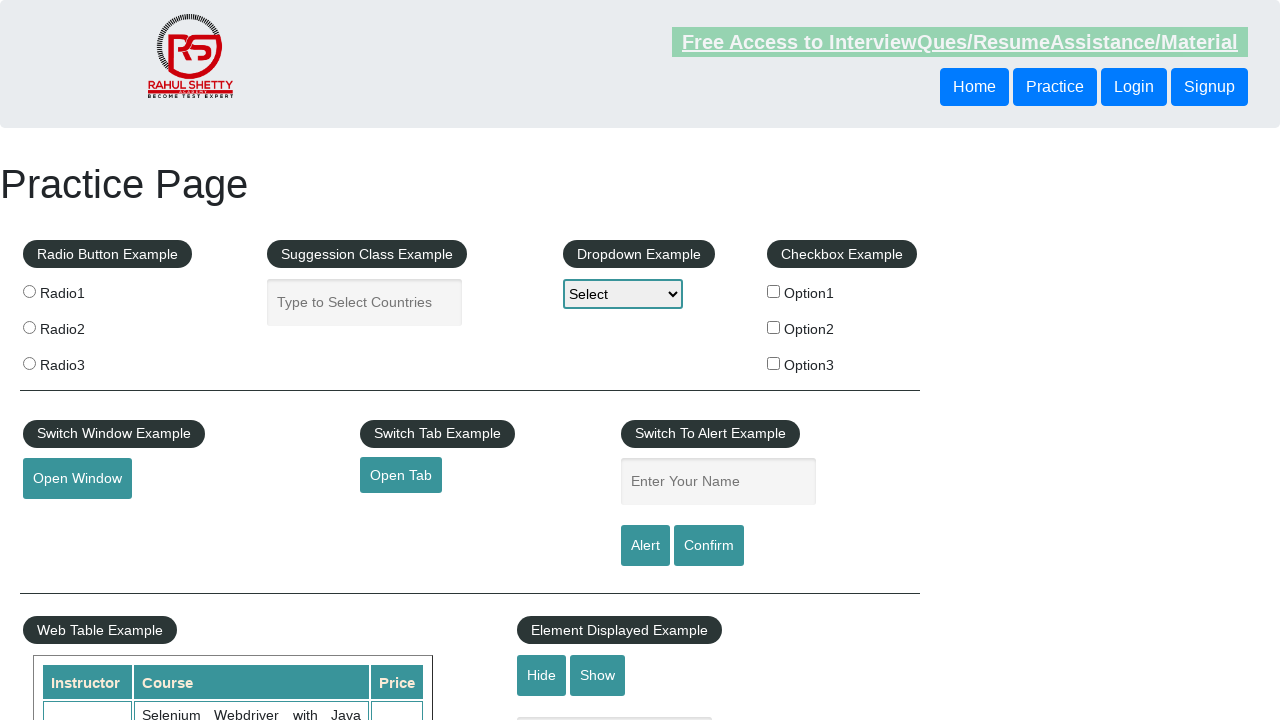

Found and retrieved button text using XPath parent traversal
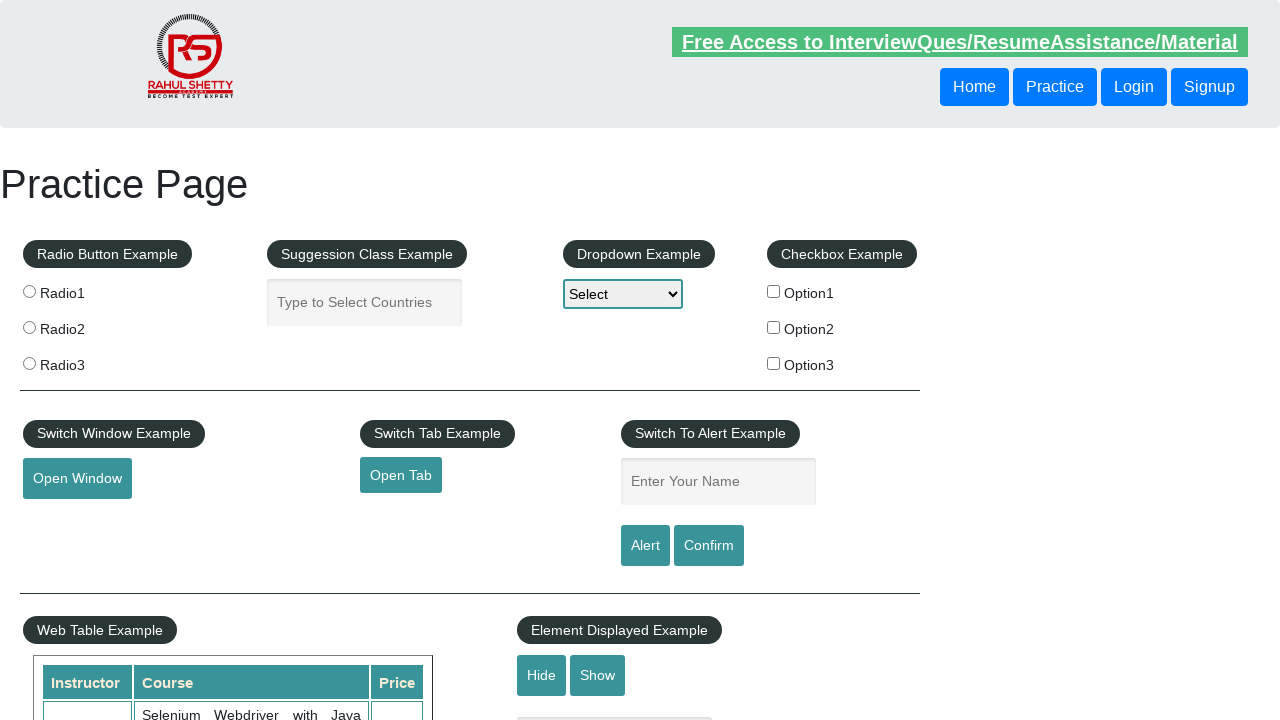

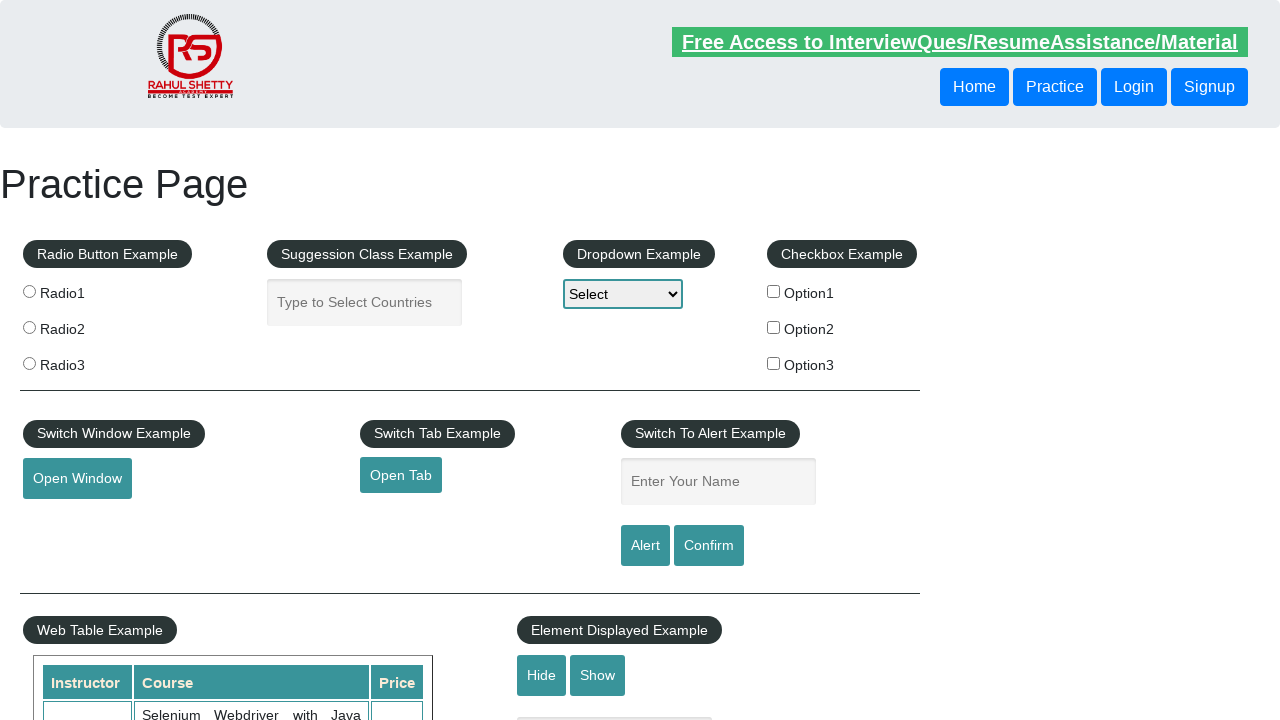